Tests JavaScript confirm dialog by clicking the second button, dismissing the alert (Cancel), and verifying the result message does not contain "successfuly"

Starting URL: https://the-internet.herokuapp.com/javascript_alerts

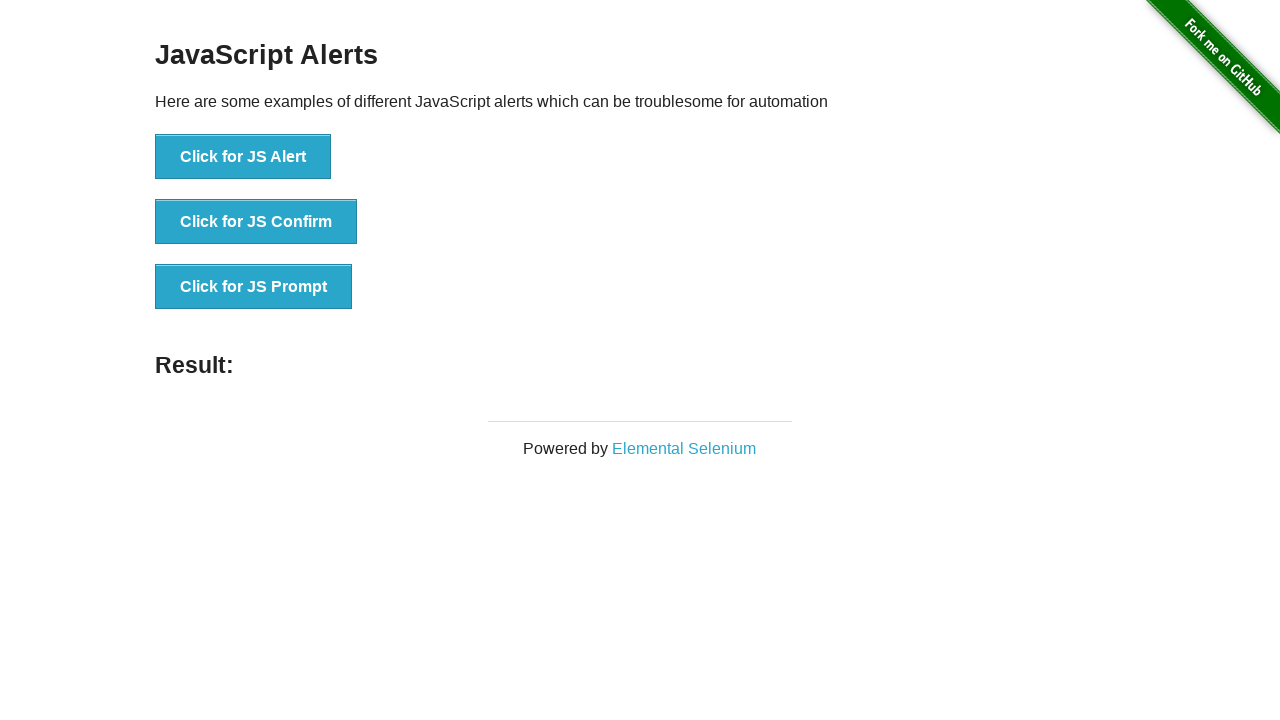

Set up dialog handler to dismiss confirm dialog by clicking Cancel
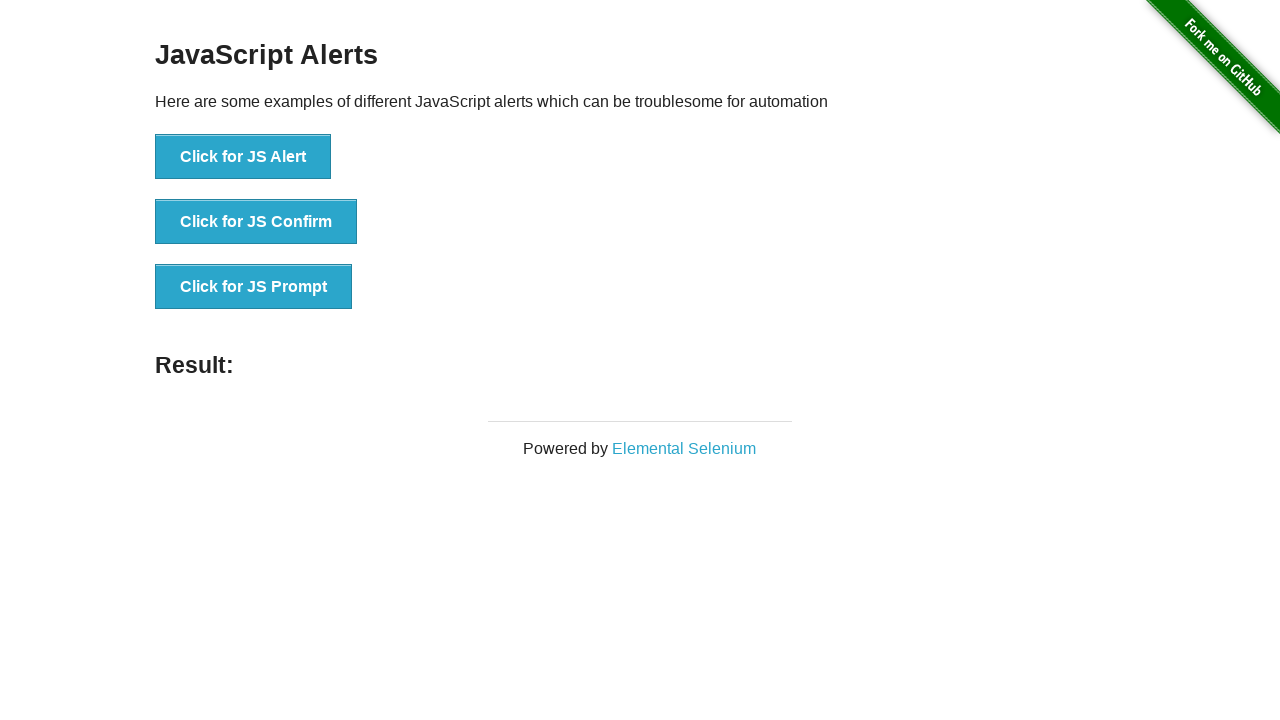

Clicked the JavaScript Confirm button at (256, 222) on button[onclick='jsConfirm()']
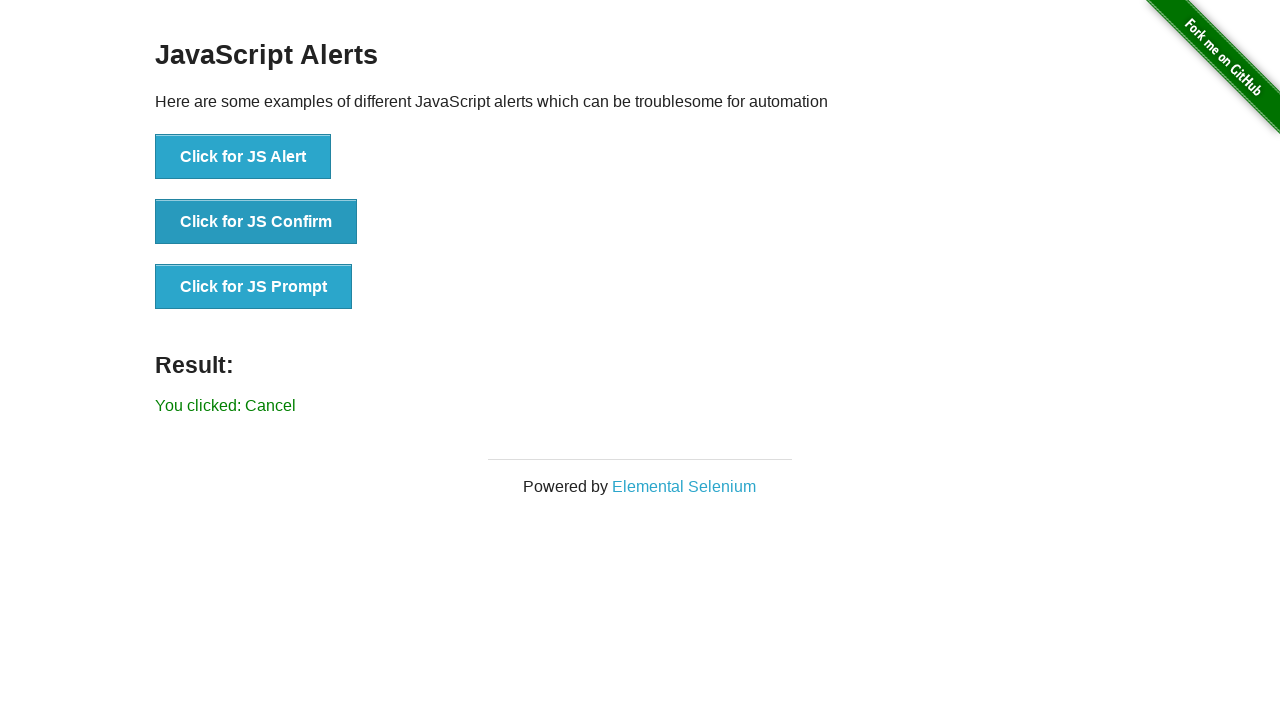

Waited for result message element to appear
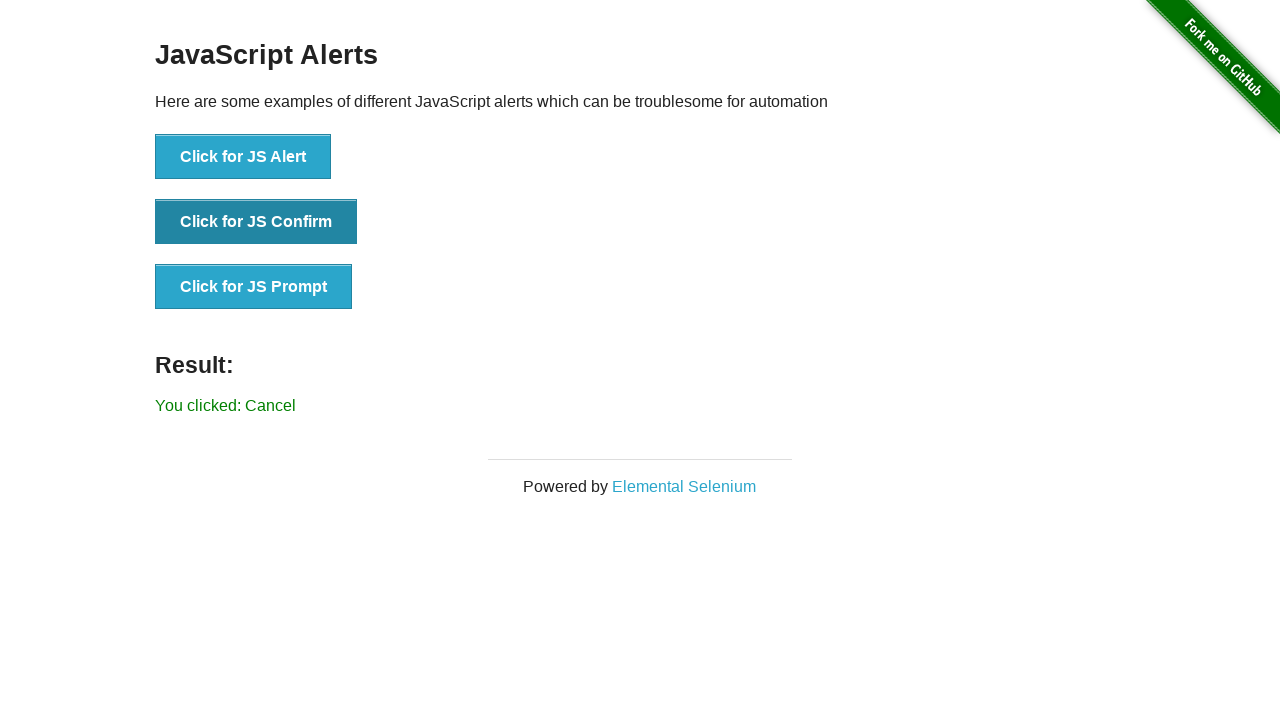

Retrieved result message text: 'You clicked: Cancel'
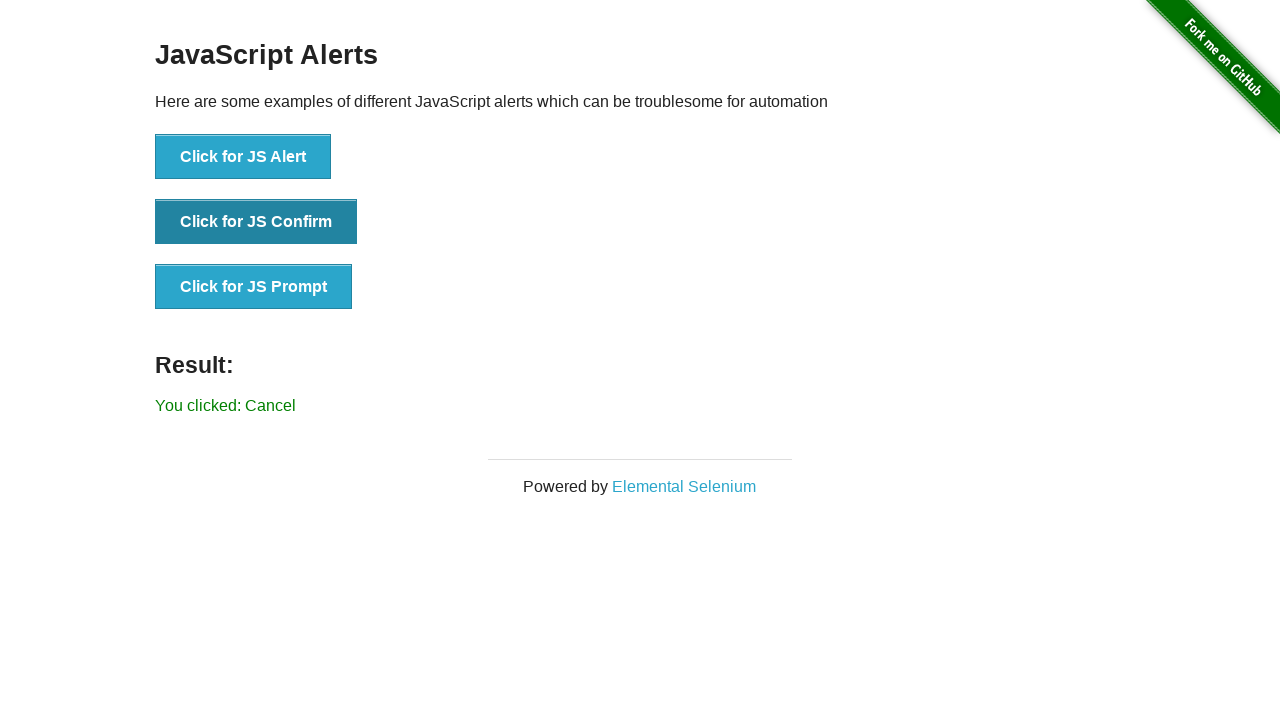

Verified that result message does not contain 'successfuly'
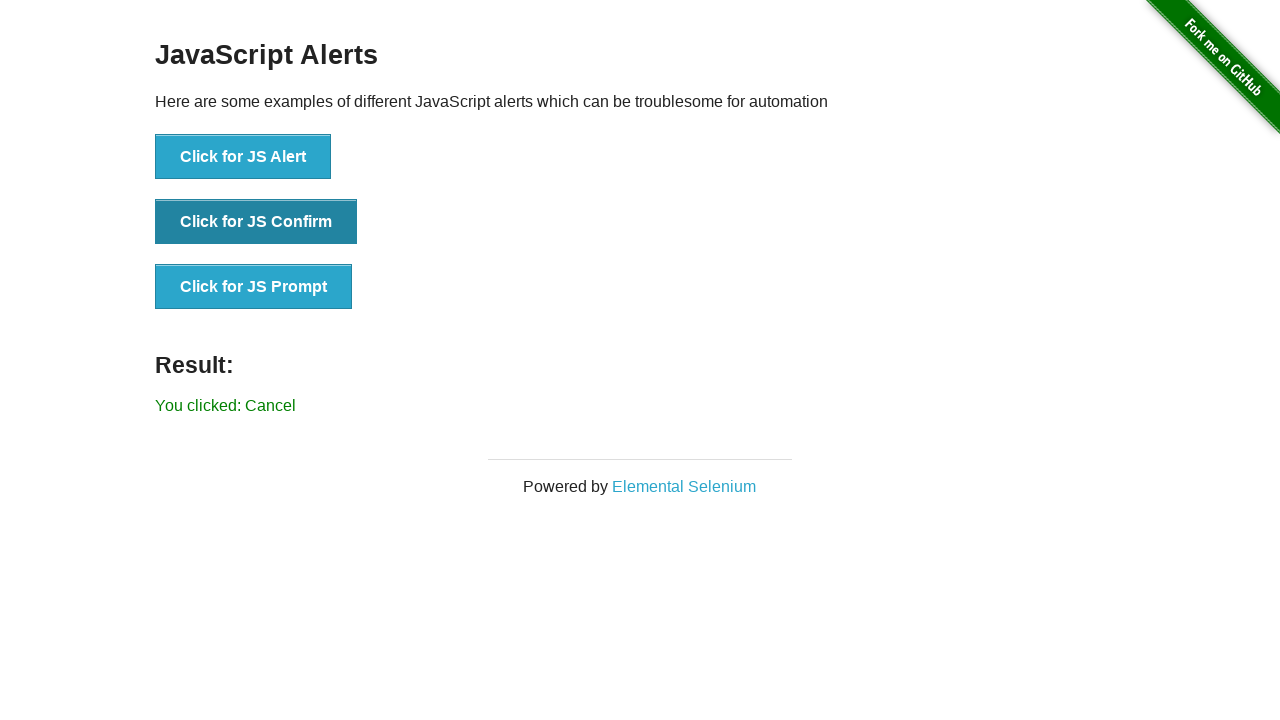

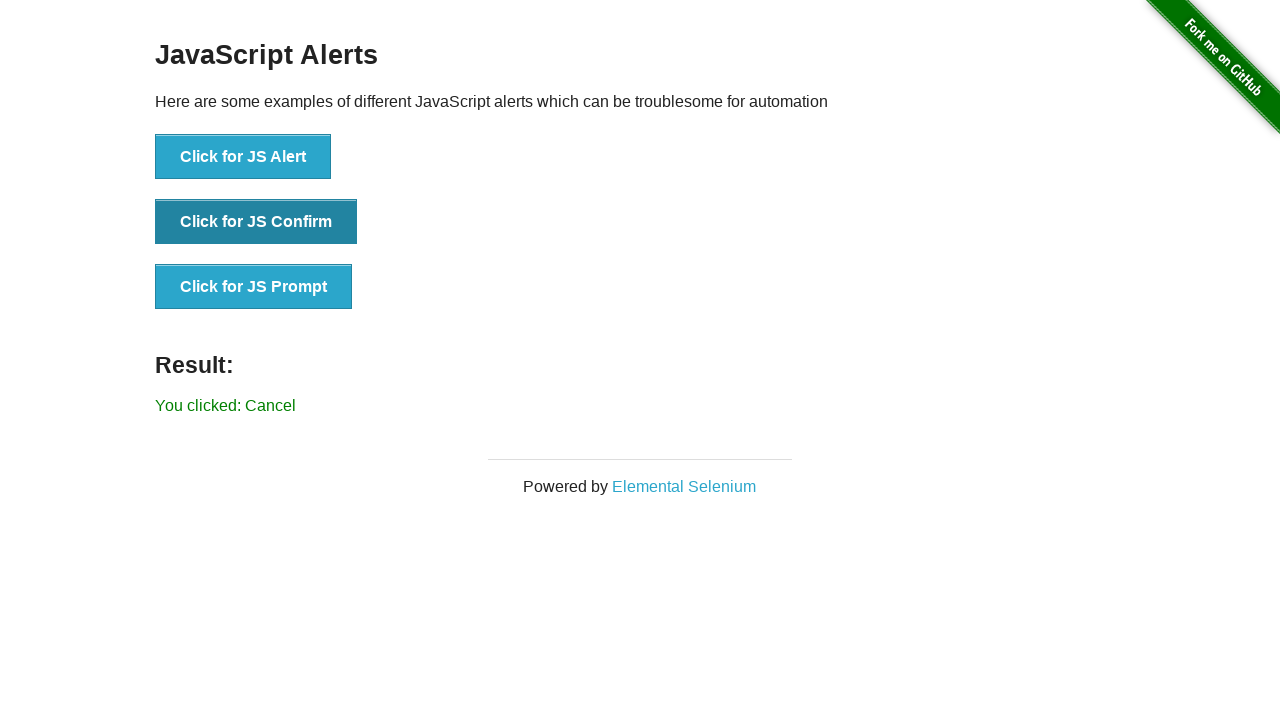